Tests various alert dialog interactions including simple alert acceptance, confirm dialog dismissal, and prompt dialog with text input

Starting URL: https://www.leafground.com/alert.xhtml

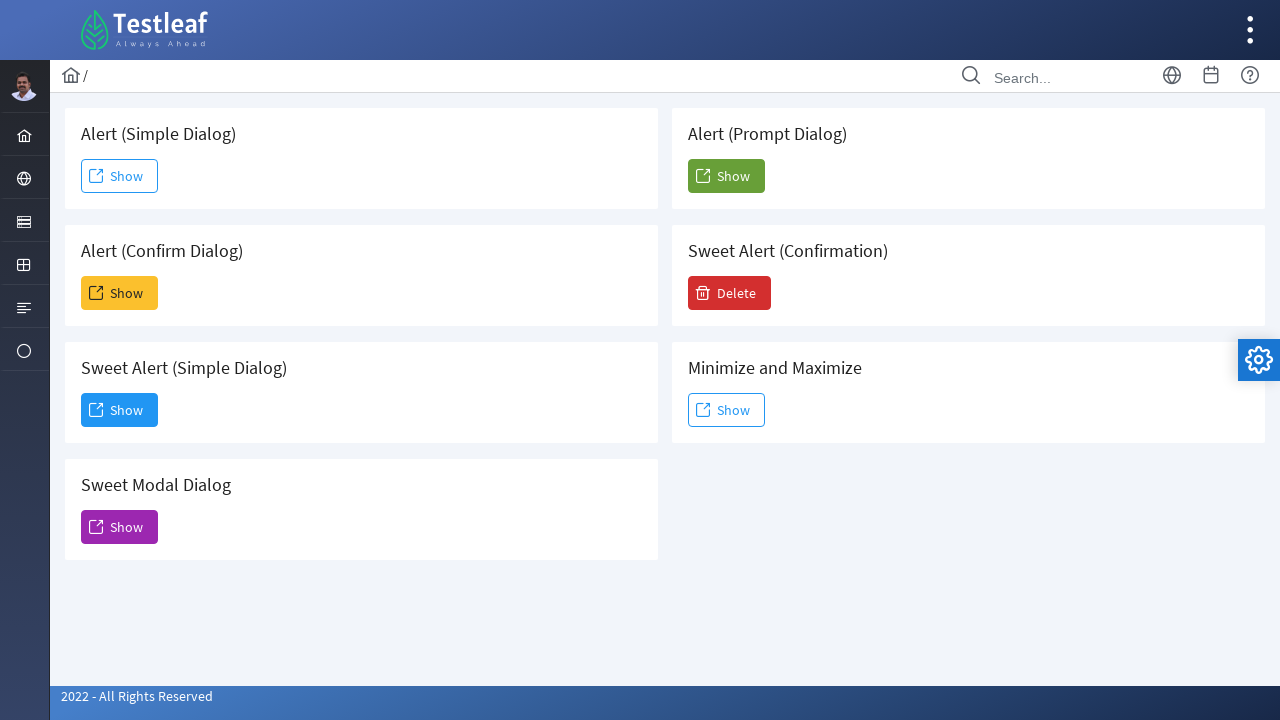

Clicked simple dialog button at (120, 176) on xpath=//button[@id='j_idt88:j_idt91']/span[2]
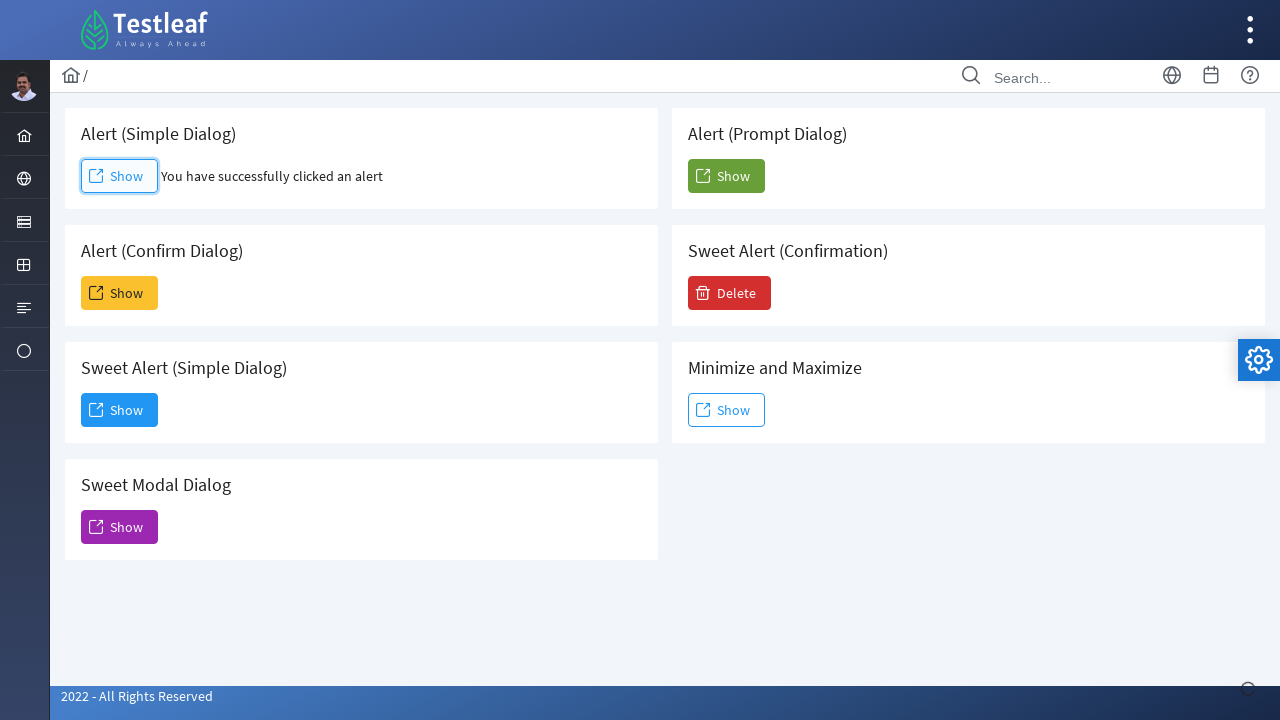

Accepted simple alert dialog
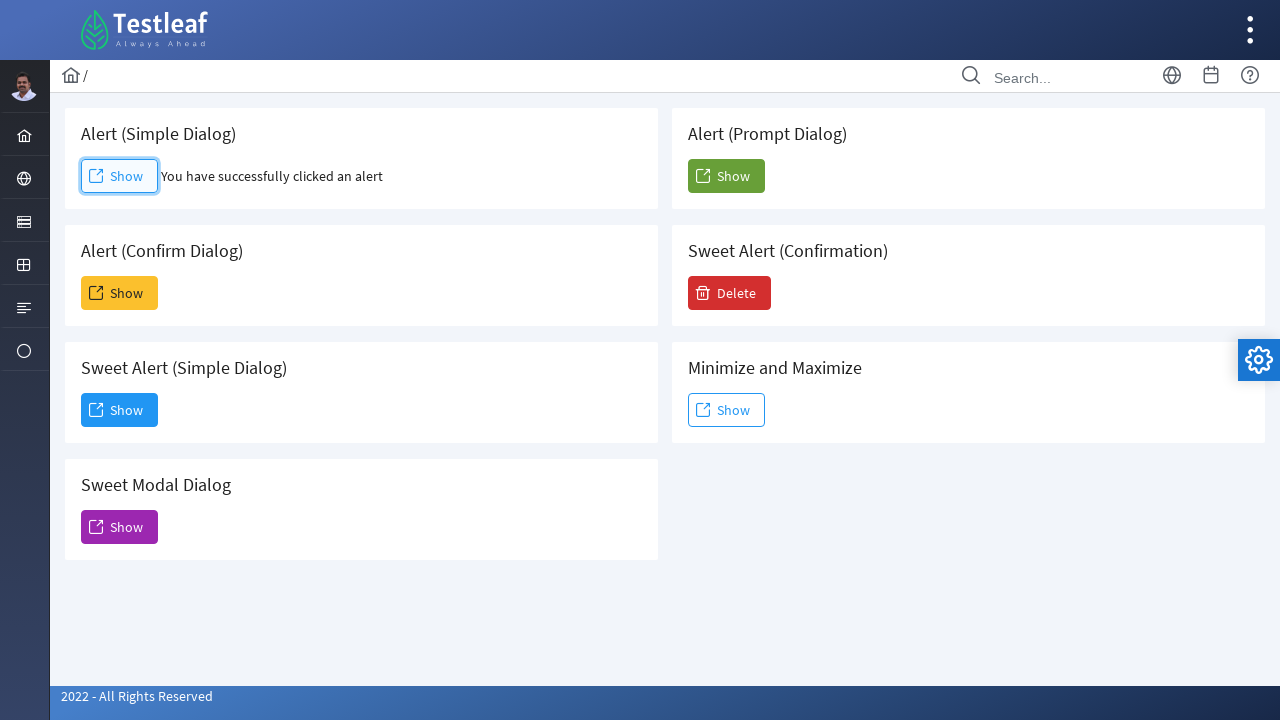

Clicked confirm dialog button at (120, 293) on xpath=//button[@id='j_idt88:j_idt93']/span[2]
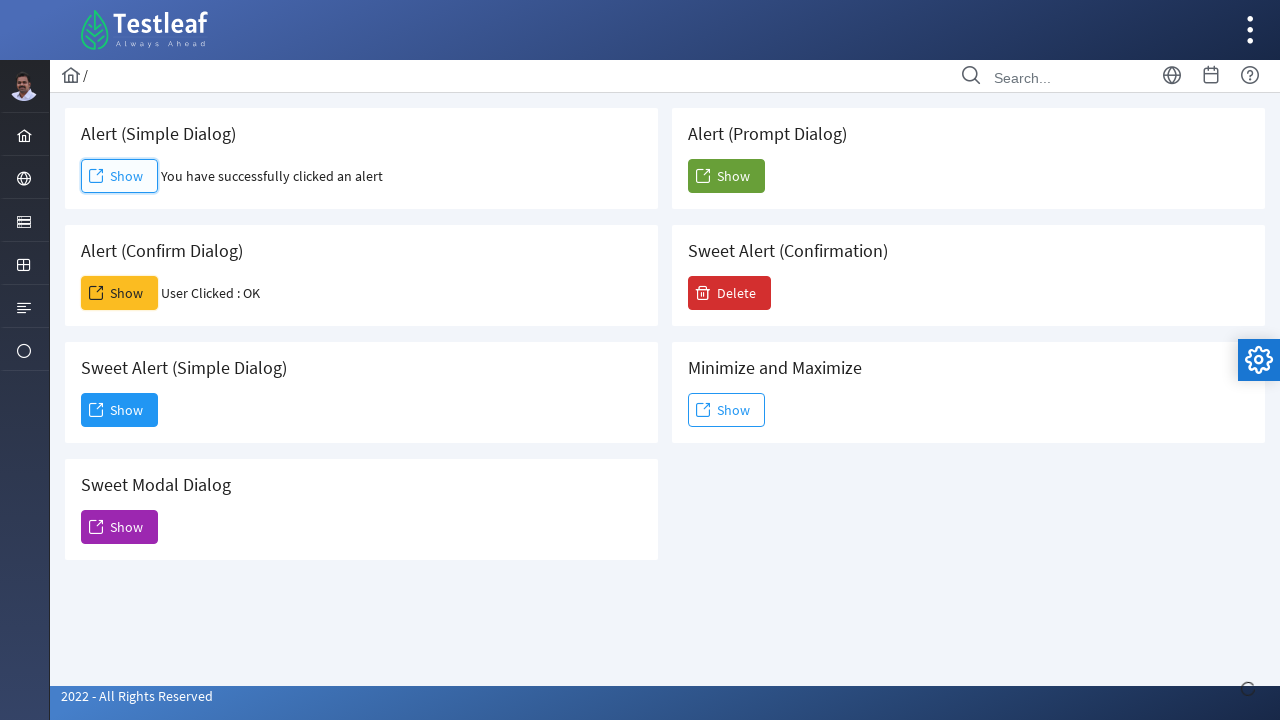

Dismissed confirm dialog
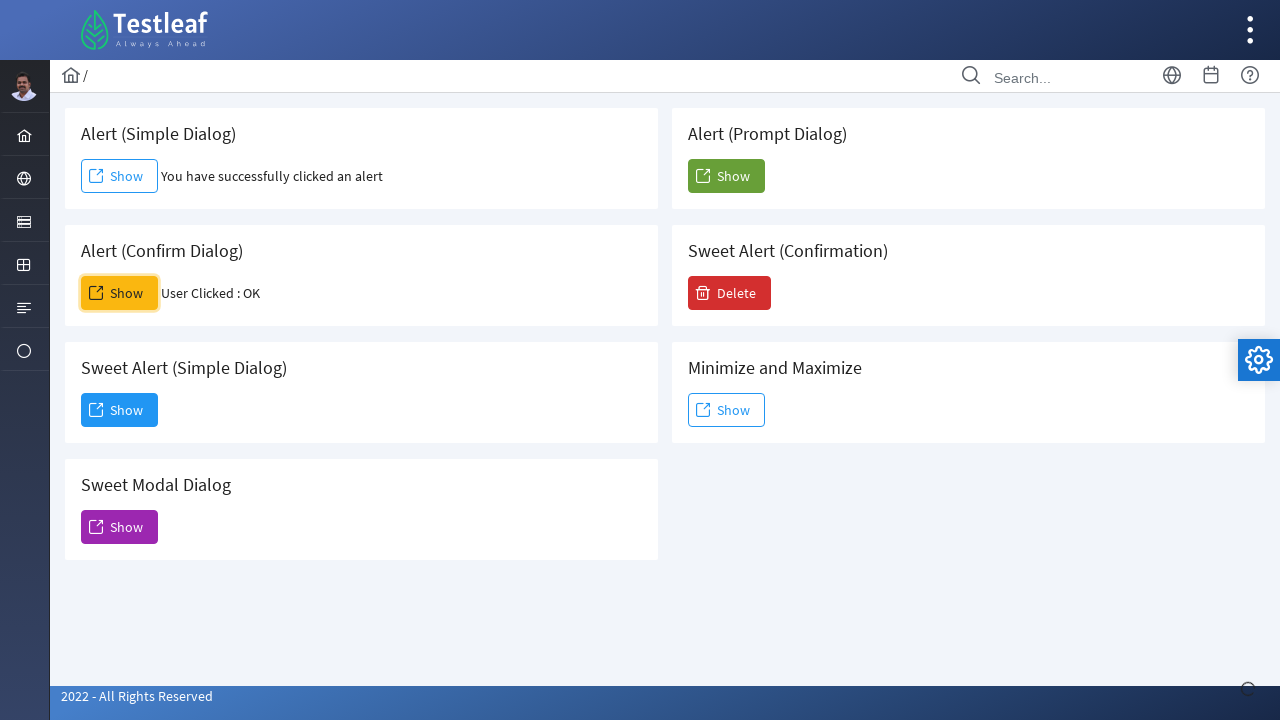

Clicked prompt dialog button at (726, 176) on xpath=//button[@id='j_idt88:j_idt104']/span[2]
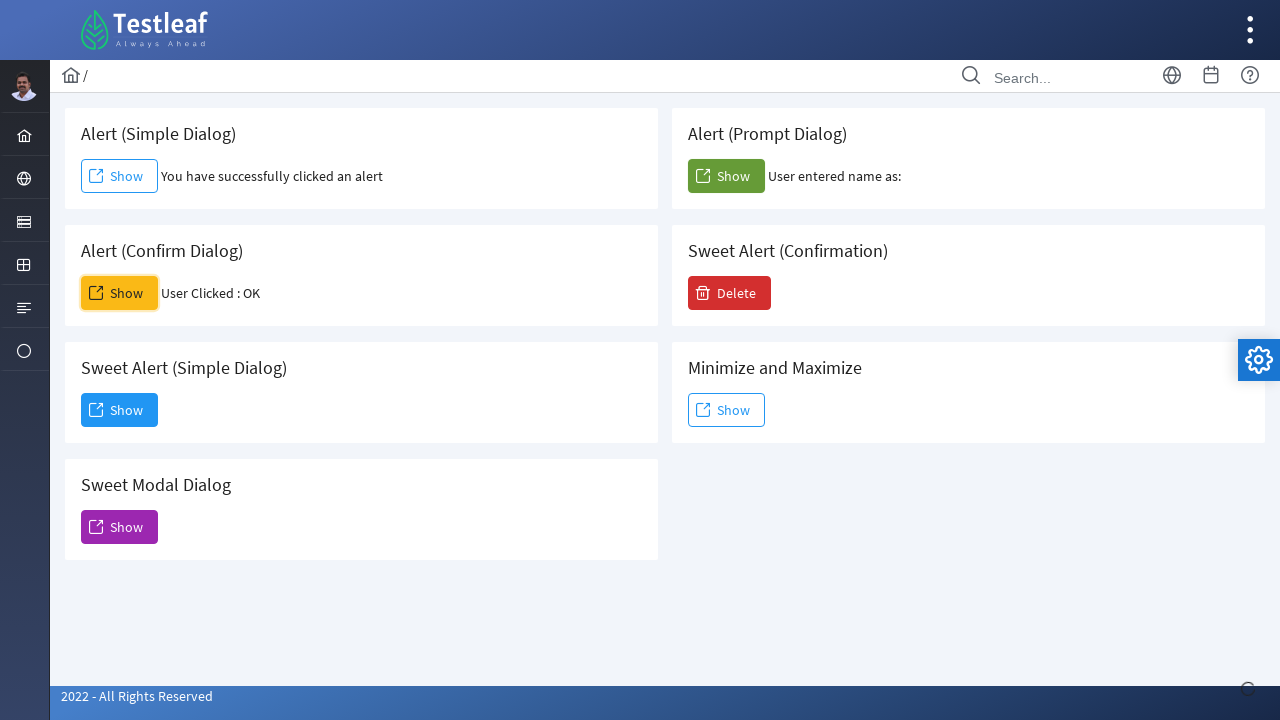

Accepted prompt dialog with text 'selenium'
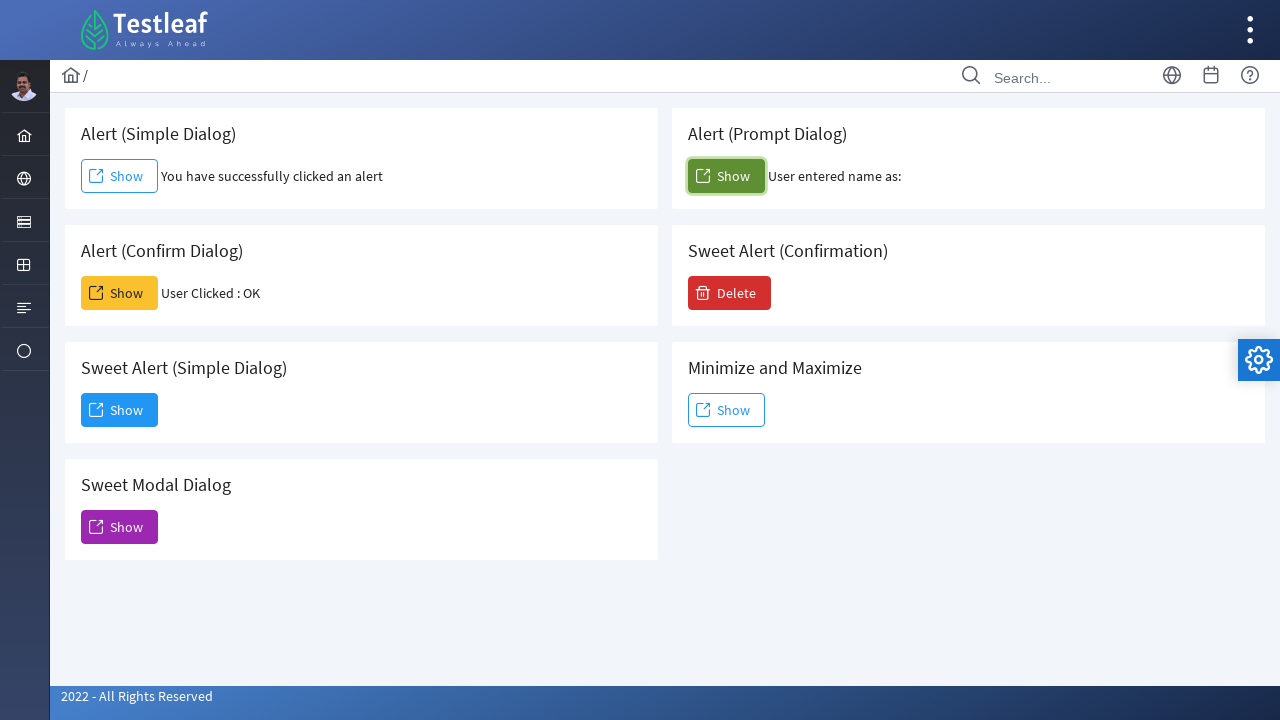

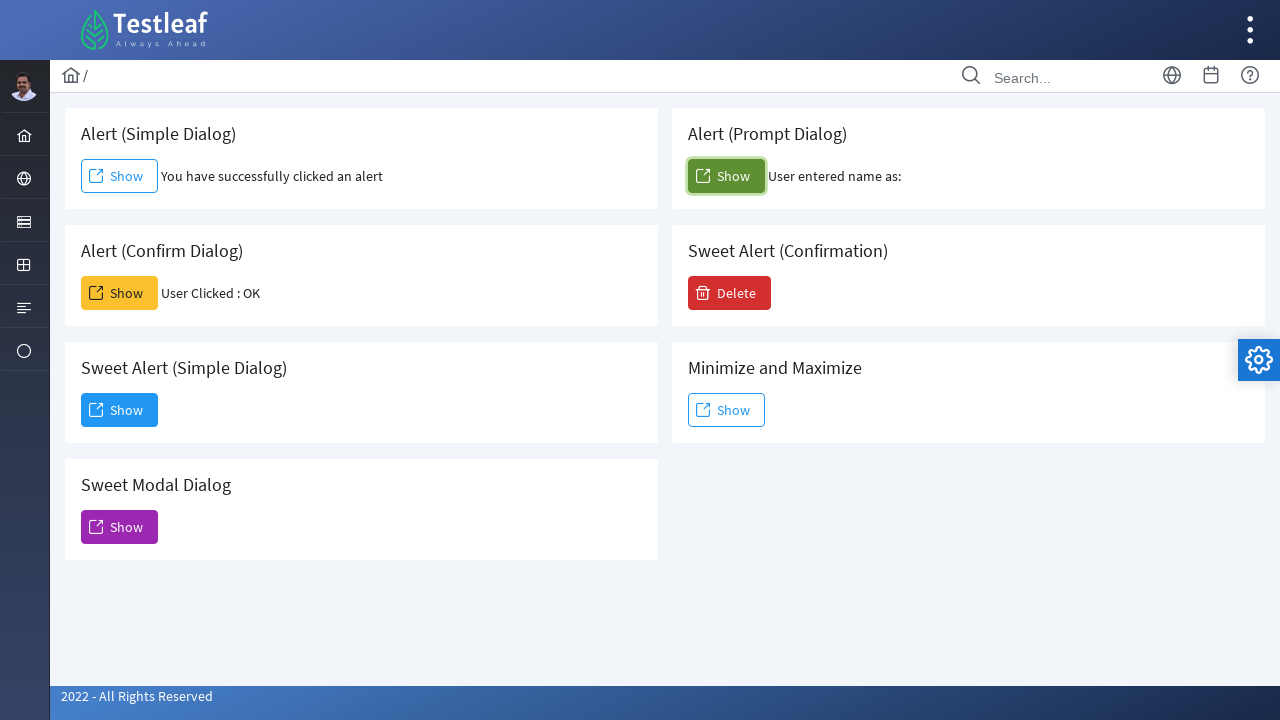